Navigates to Rahul Shetty Academy homepage and verifies the page loads successfully

Starting URL: https://www.rahulshettyacademy.com/

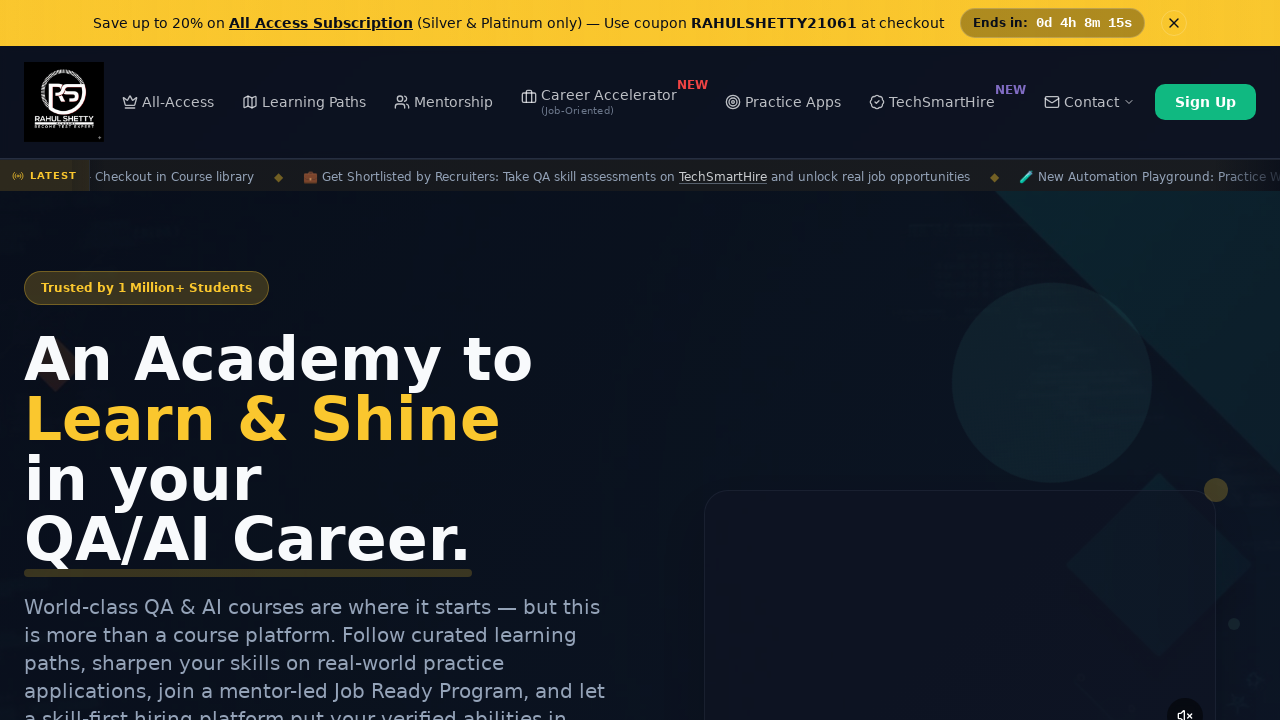

Page DOM content loaded
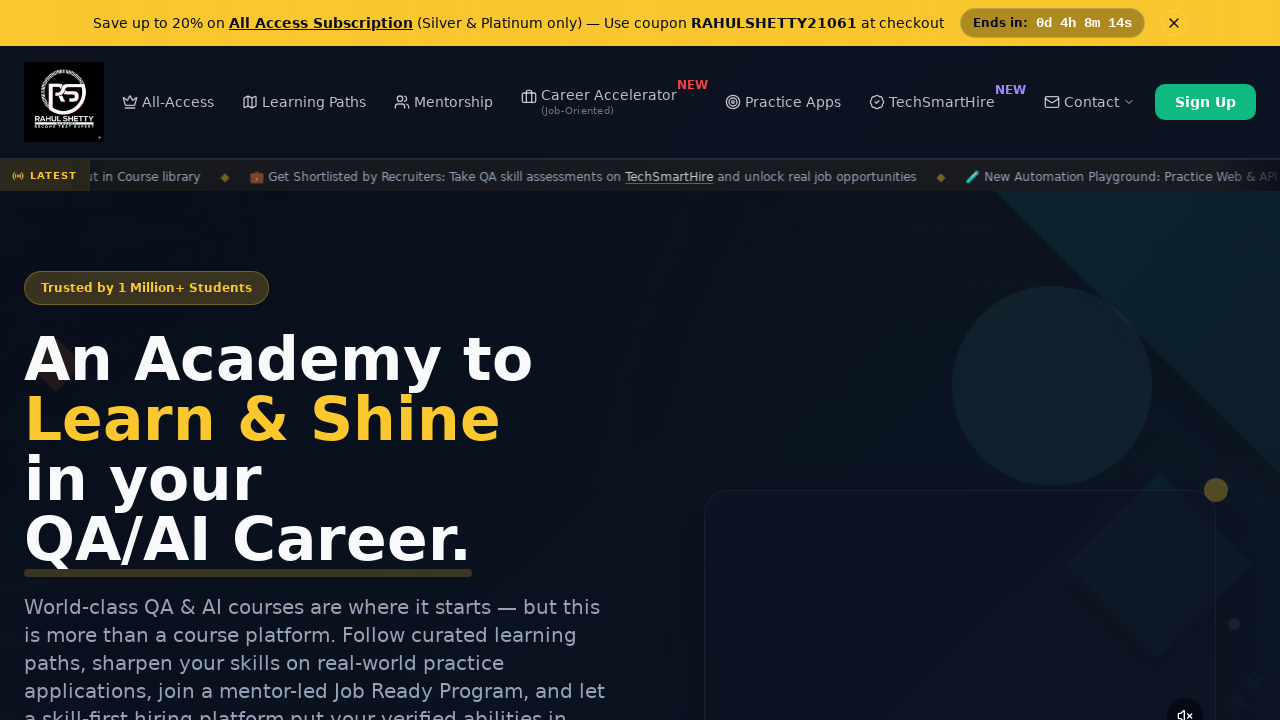

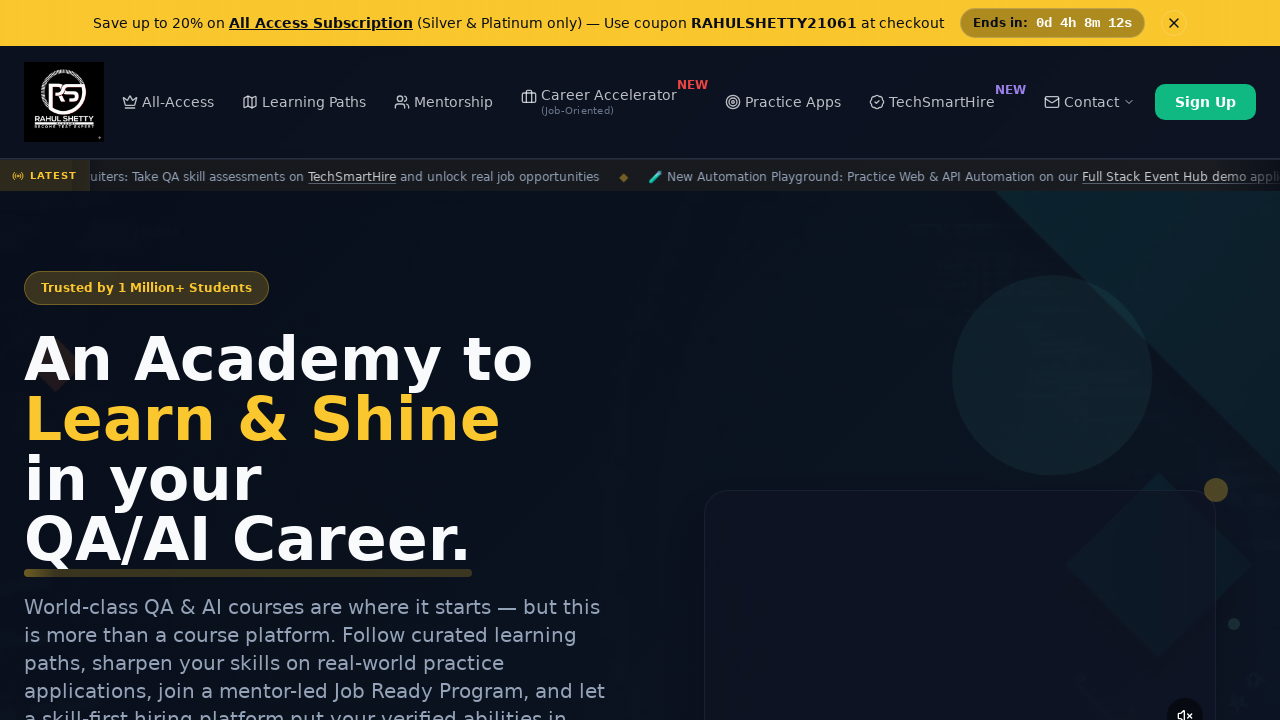